Tests product categories by sorting products high to low and clicking on the first product to verify it opens the correct product page

Starting URL: http://practice.automationtesting.in/shop

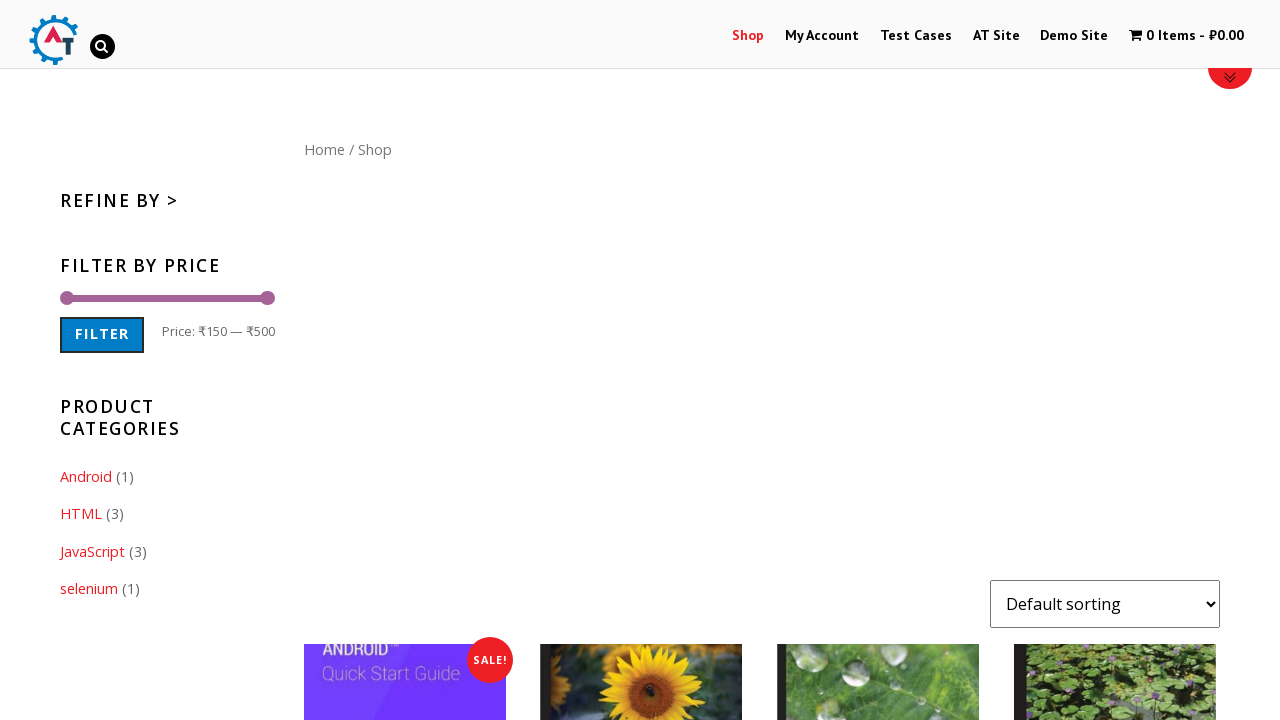

Waited for page to load with networkidle state
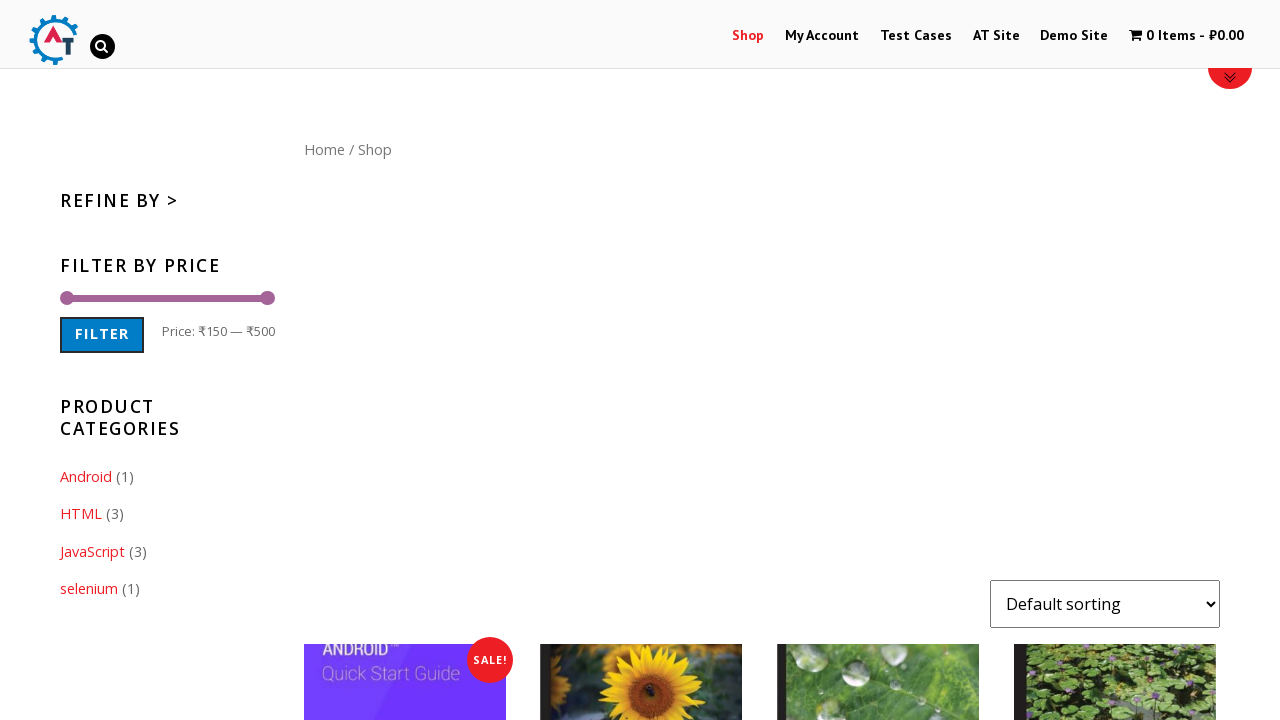

Selected sort option 'price-desc' to sort products from high to low price on #content form select
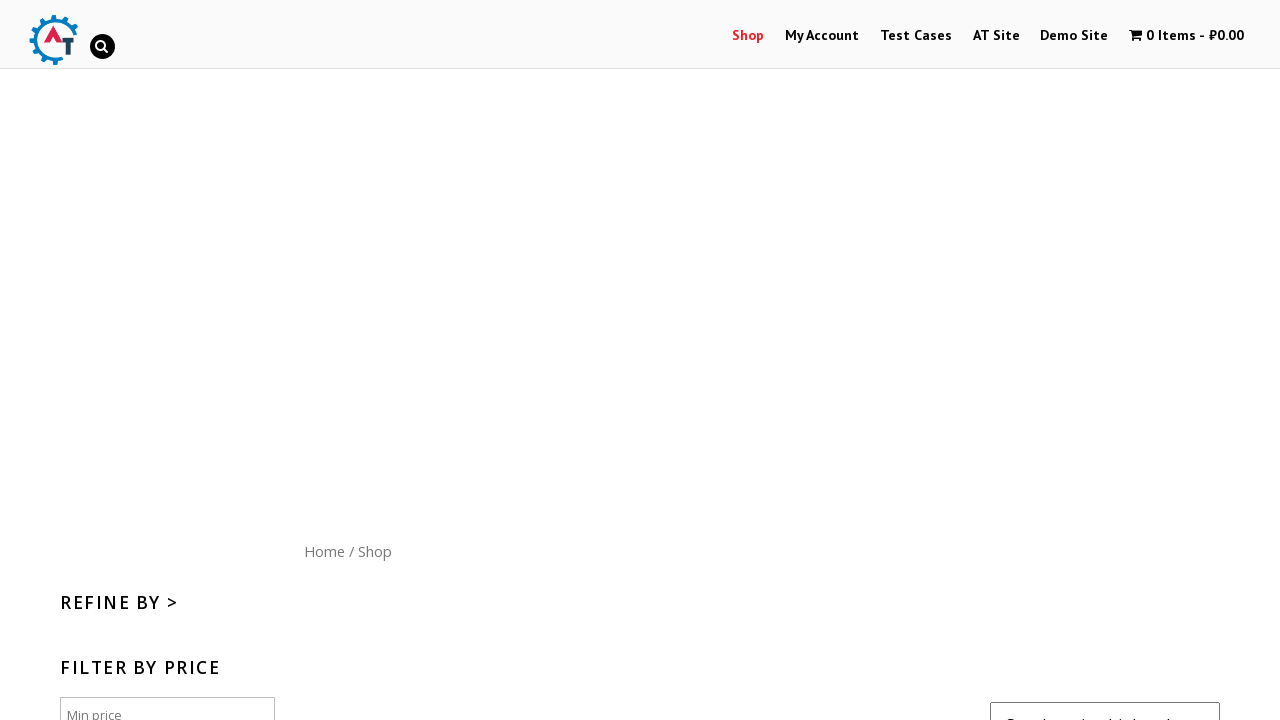

Waited 2 seconds for products to be sorted
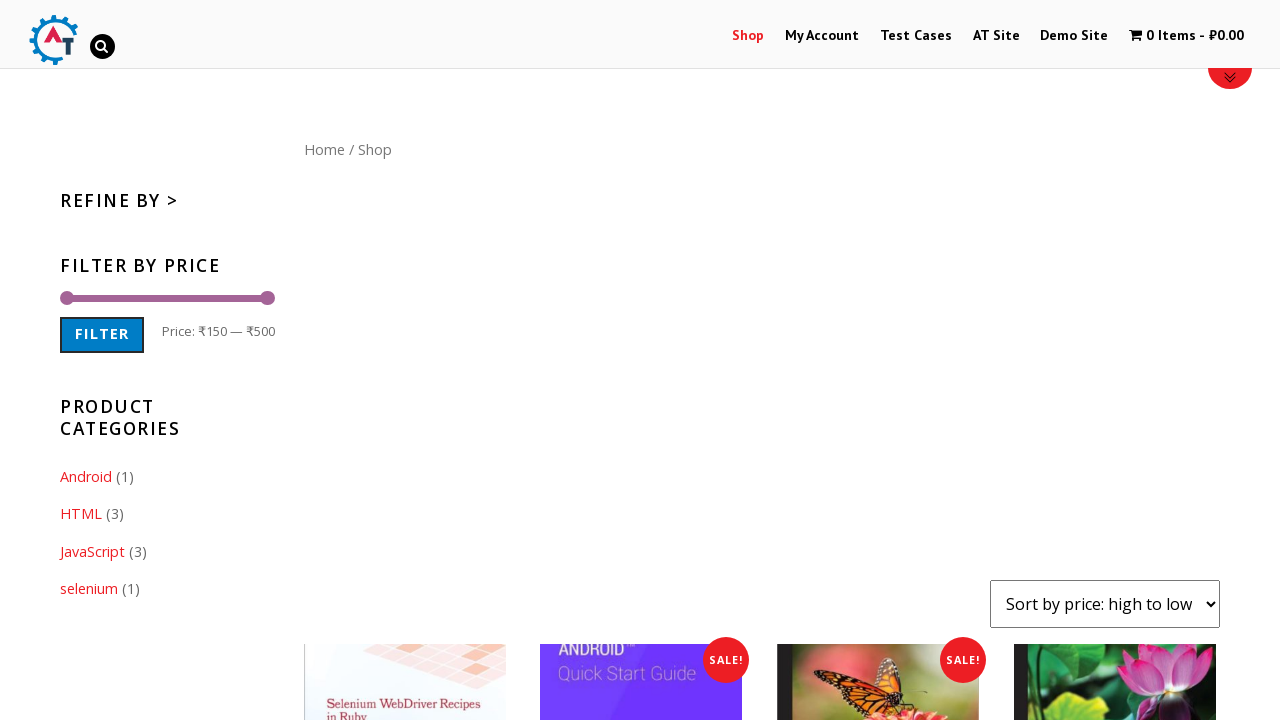

Verified products container is visible on the page
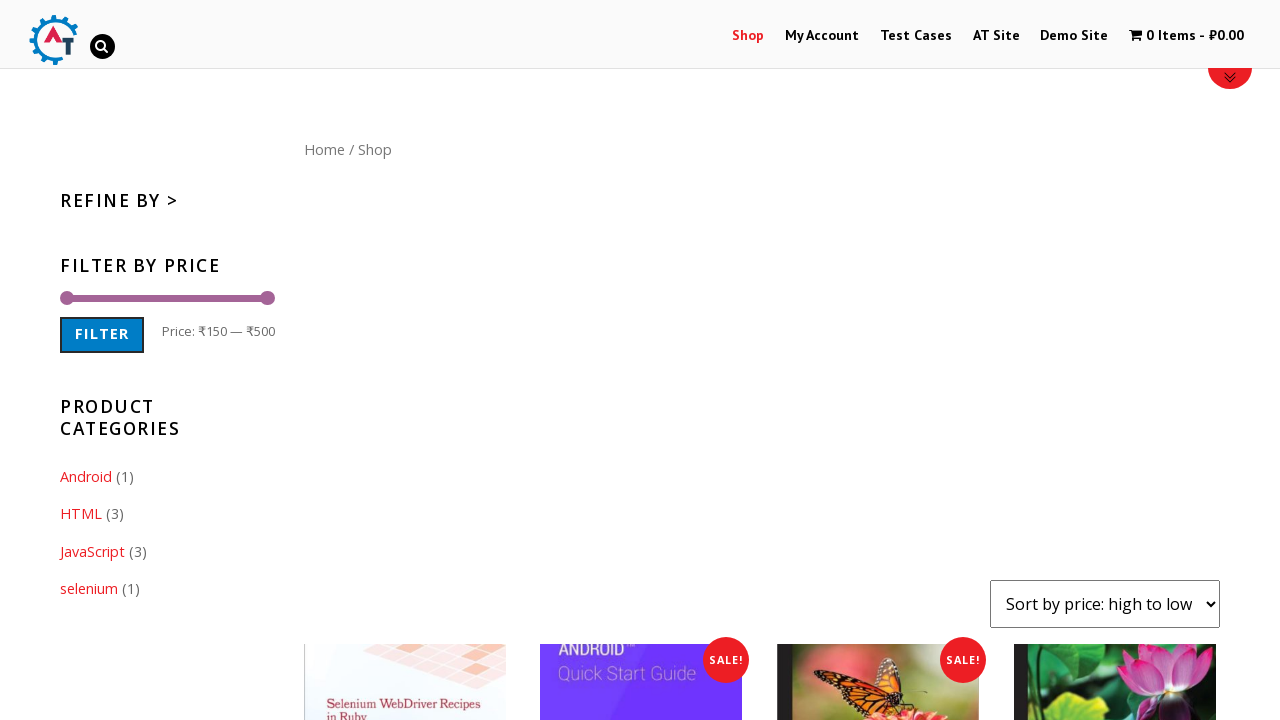

Clicked on the first product image in the sorted list at (405, 619) on xpath=//*[@id="content"]/ul/li[1]/a[1]/img
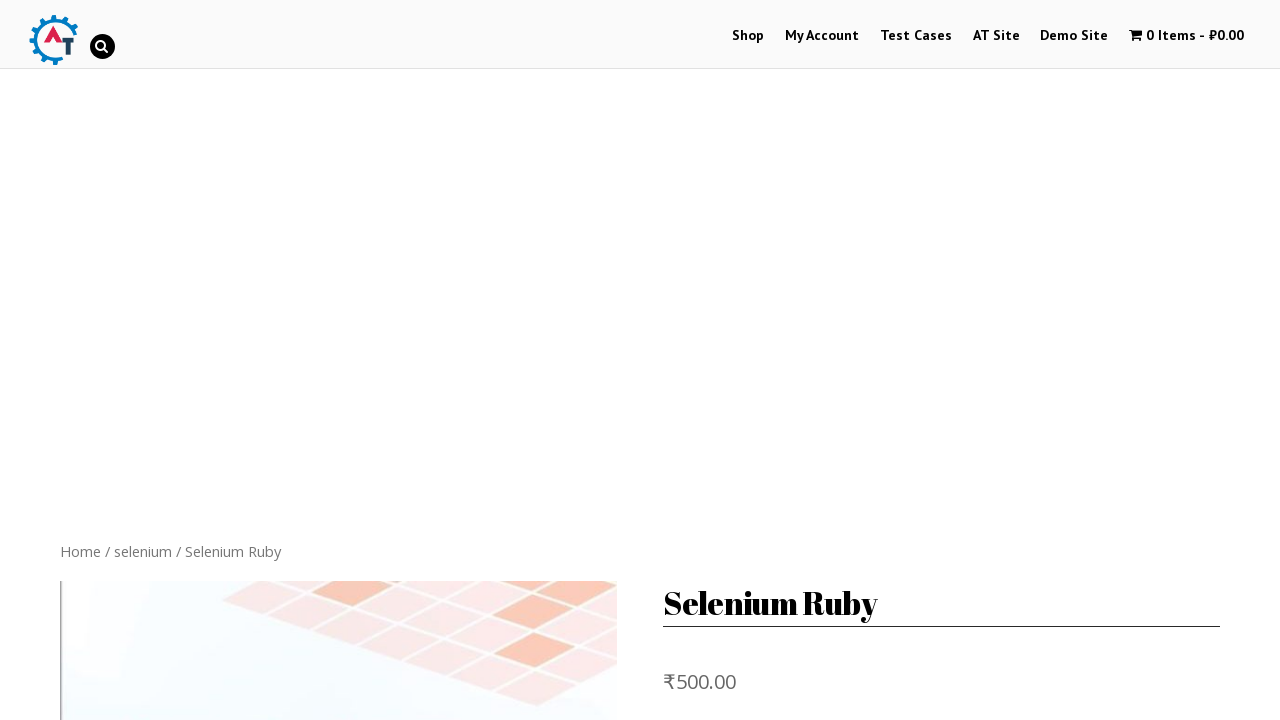

Waited 2 seconds for product page to load
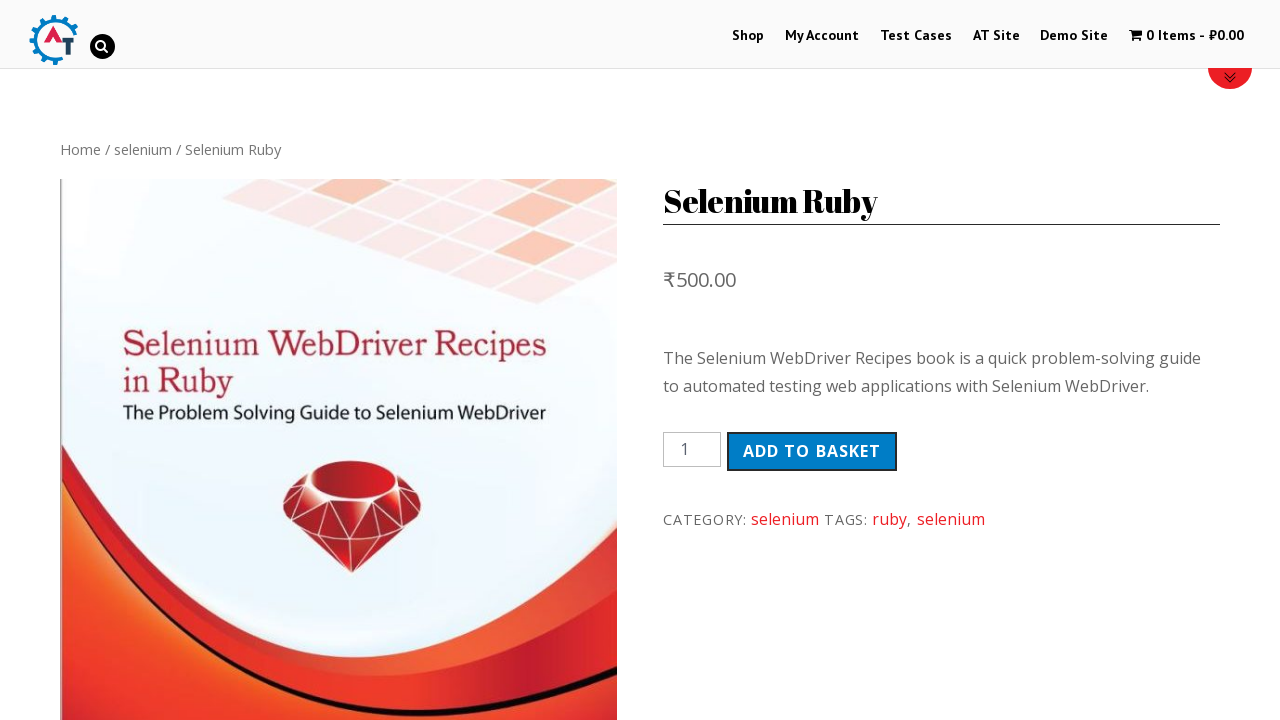

Verified product title is displayed on the product page
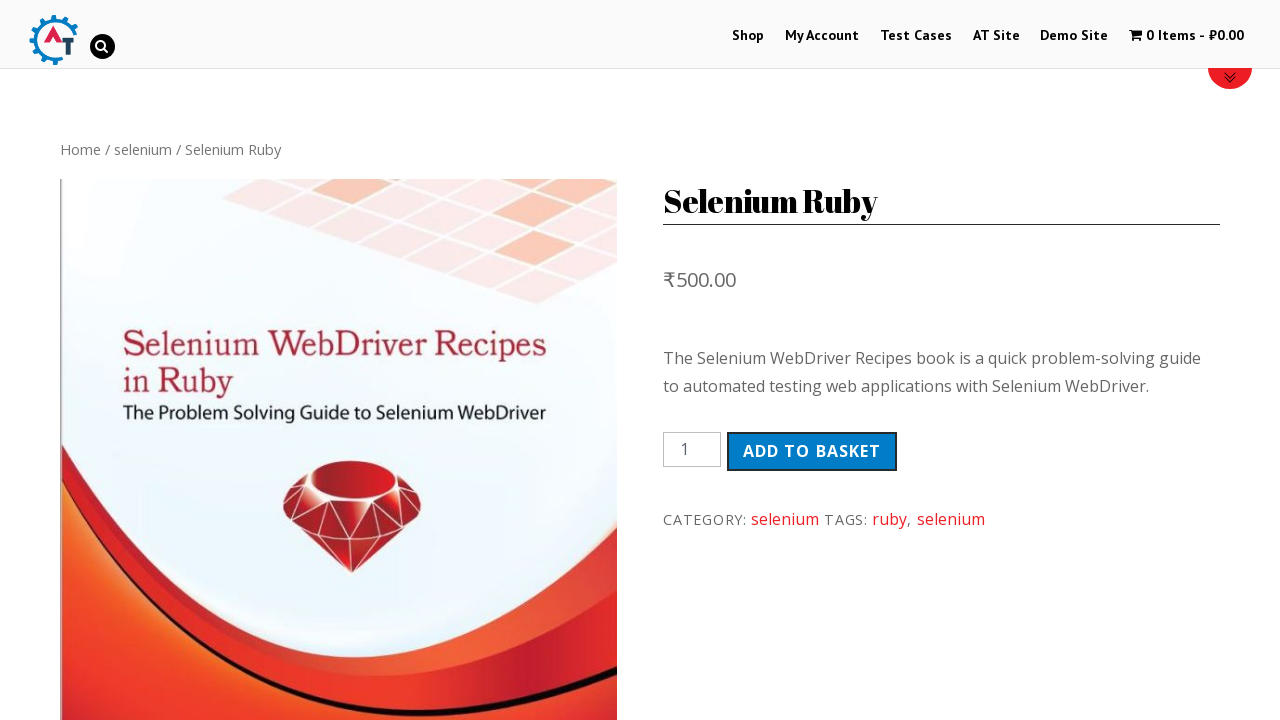

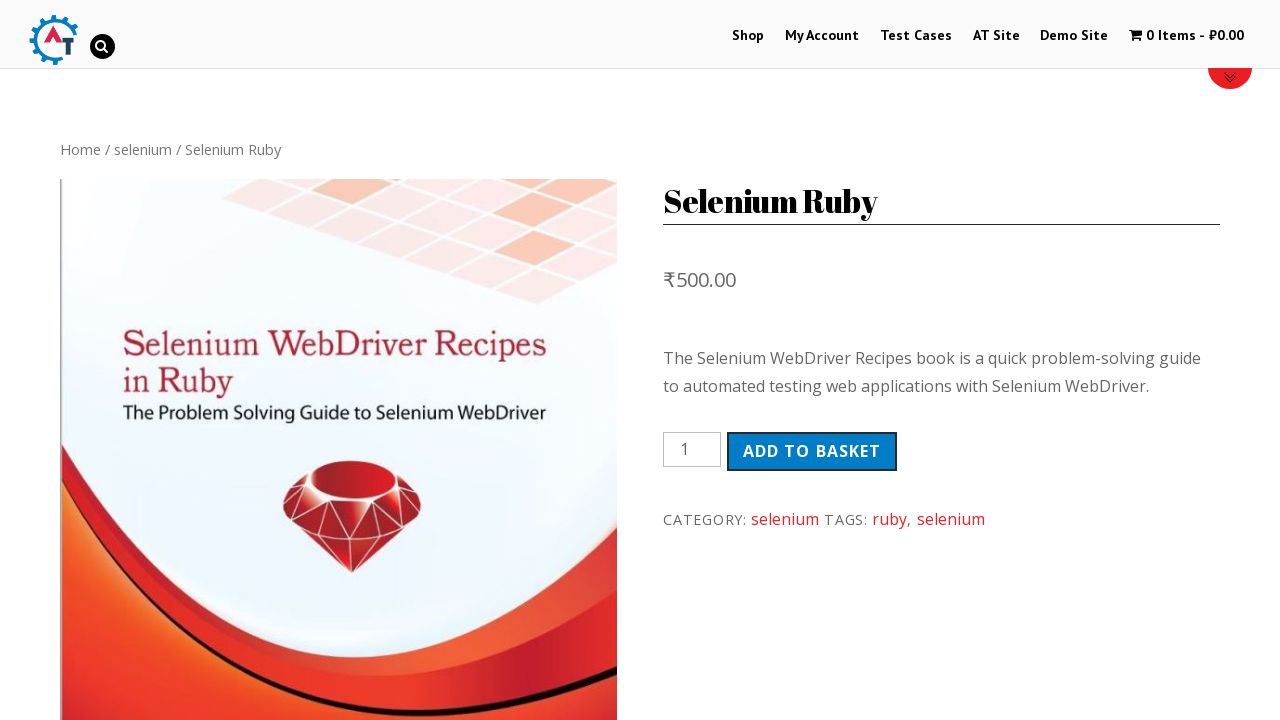